Tests relative locator functionality by clicking a radio button element located to the right of another label

Starting URL: https://rahulshettyacademy.com/angularpractice/

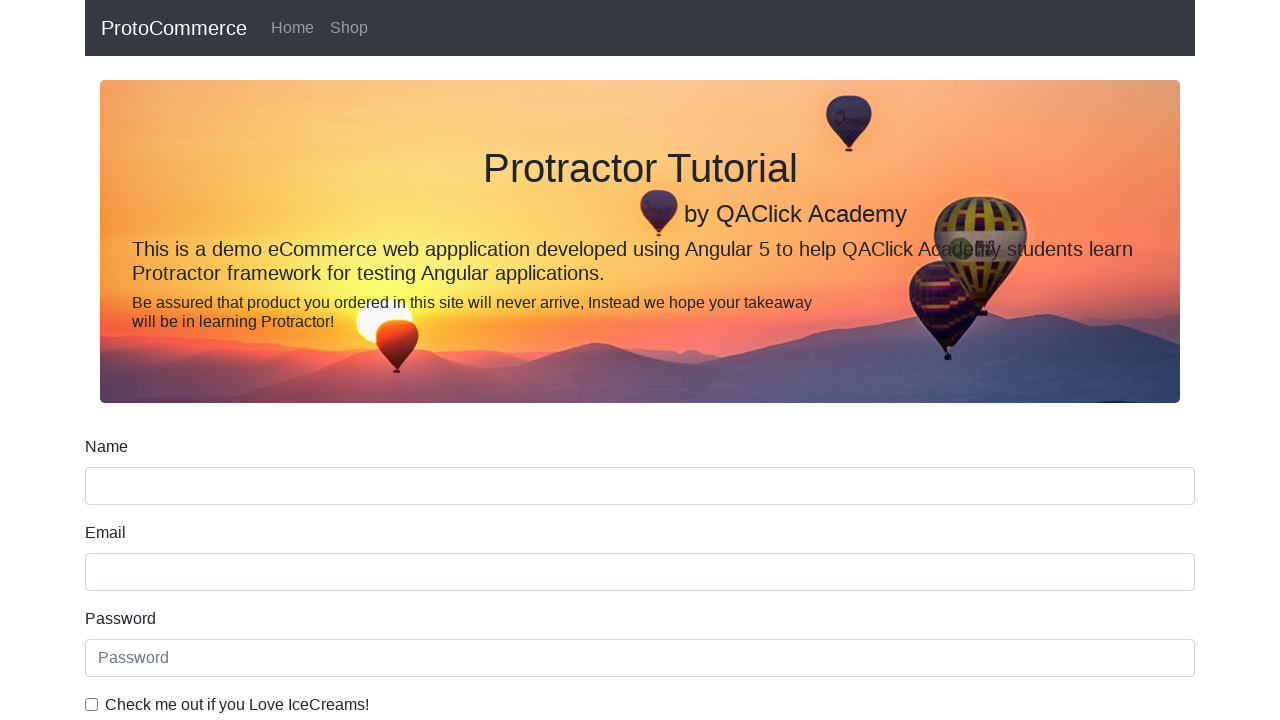

Waited for radio button #inlineRadio2 to be visible
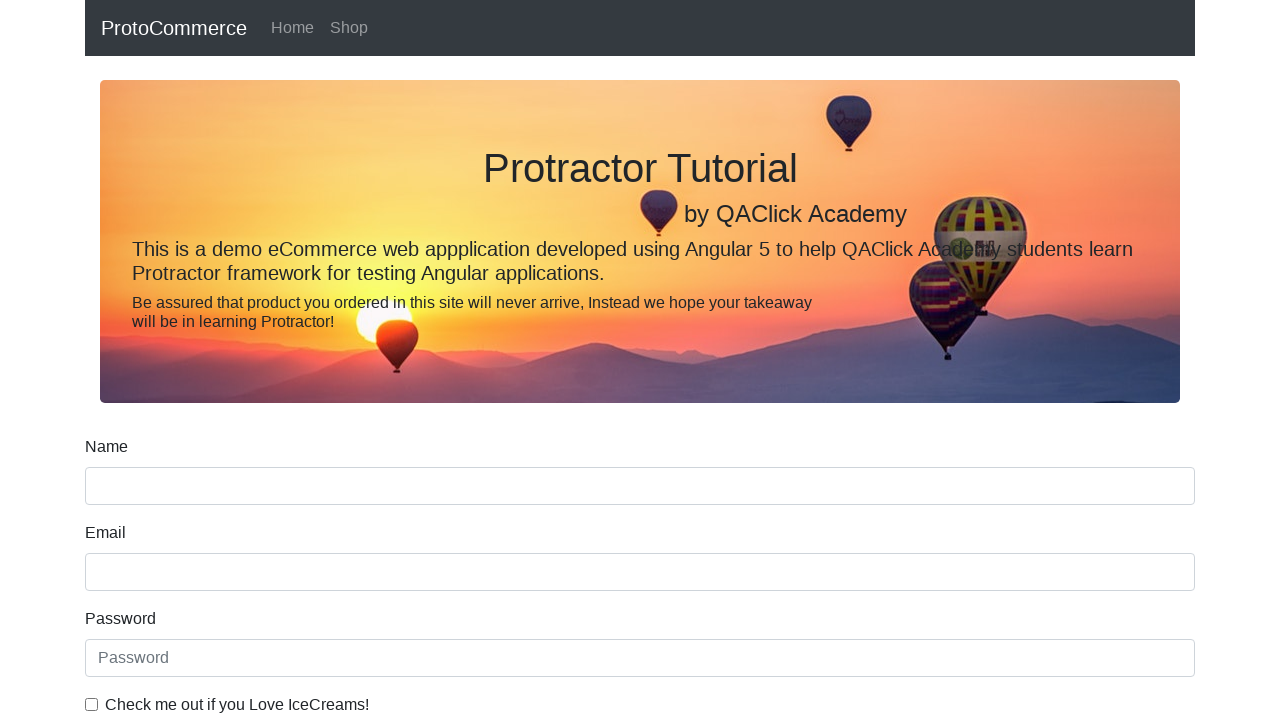

Clicked radio button located to the right of label using relative locator at (326, 360) on #inlineRadio2
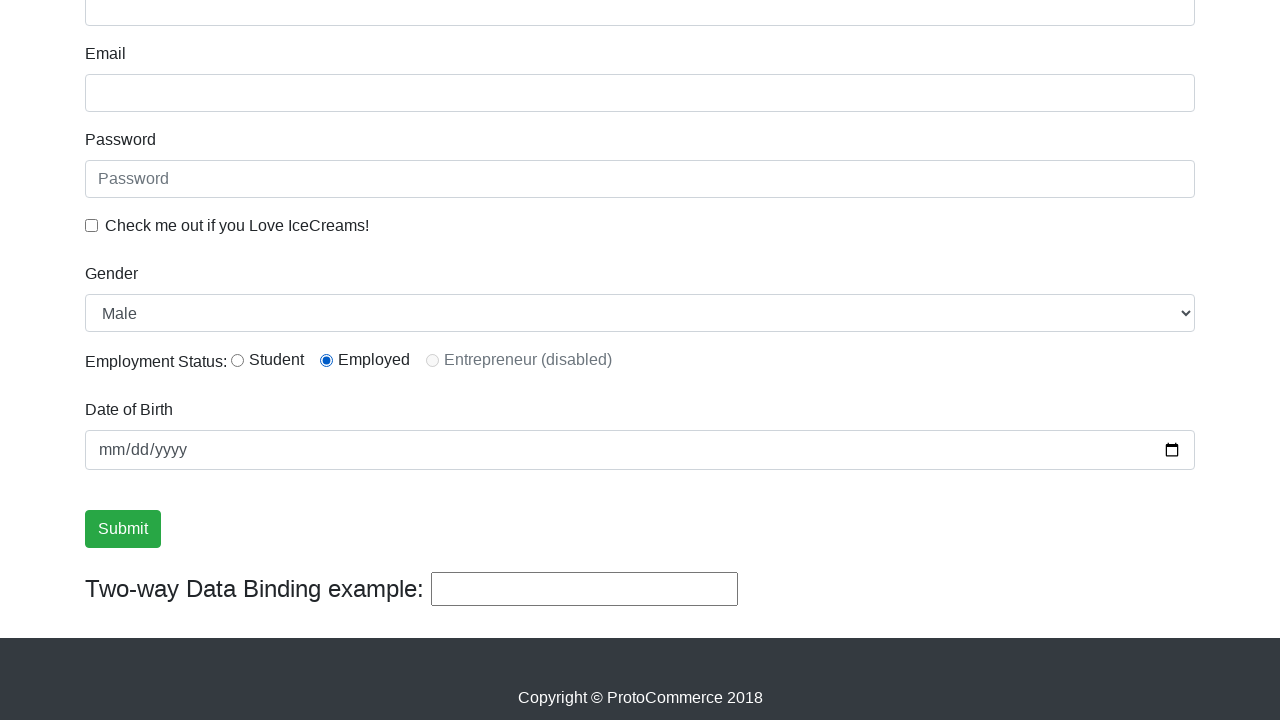

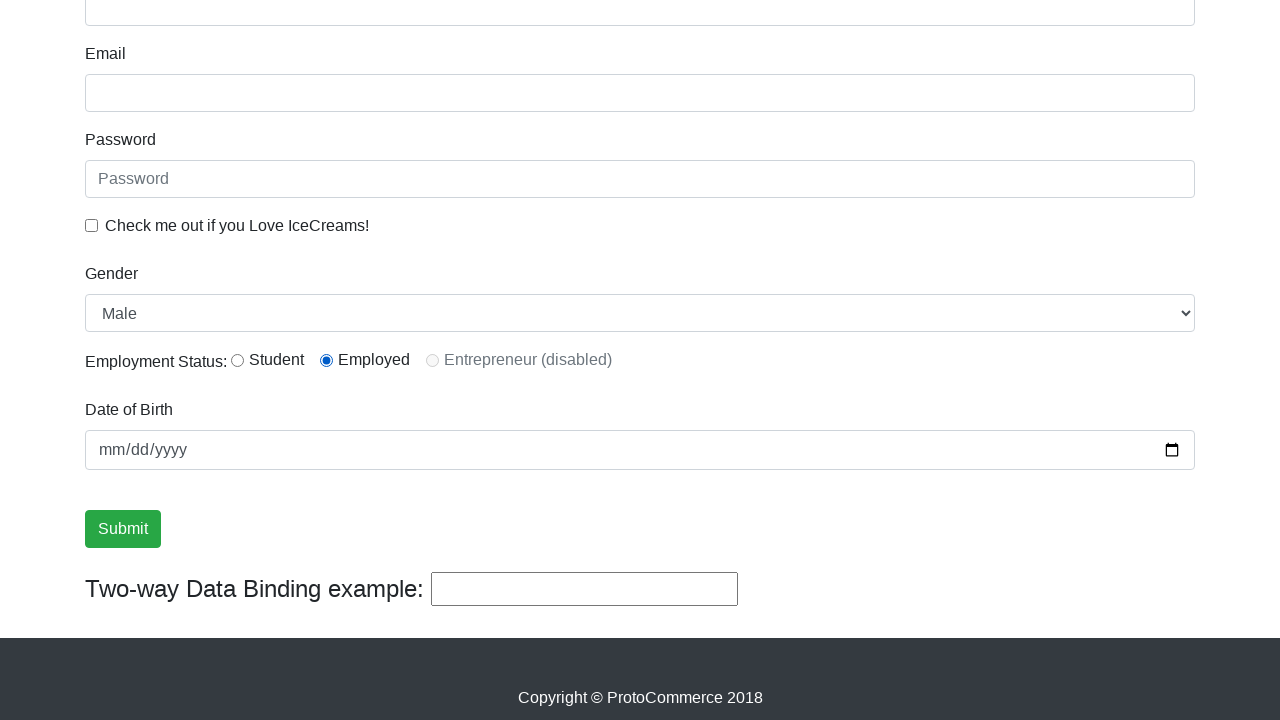